Tests the age form by entering a name and age, submitting the form, and verifying the adult message is displayed correctly.

Starting URL: https://kristinek.github.io/site/examples/age

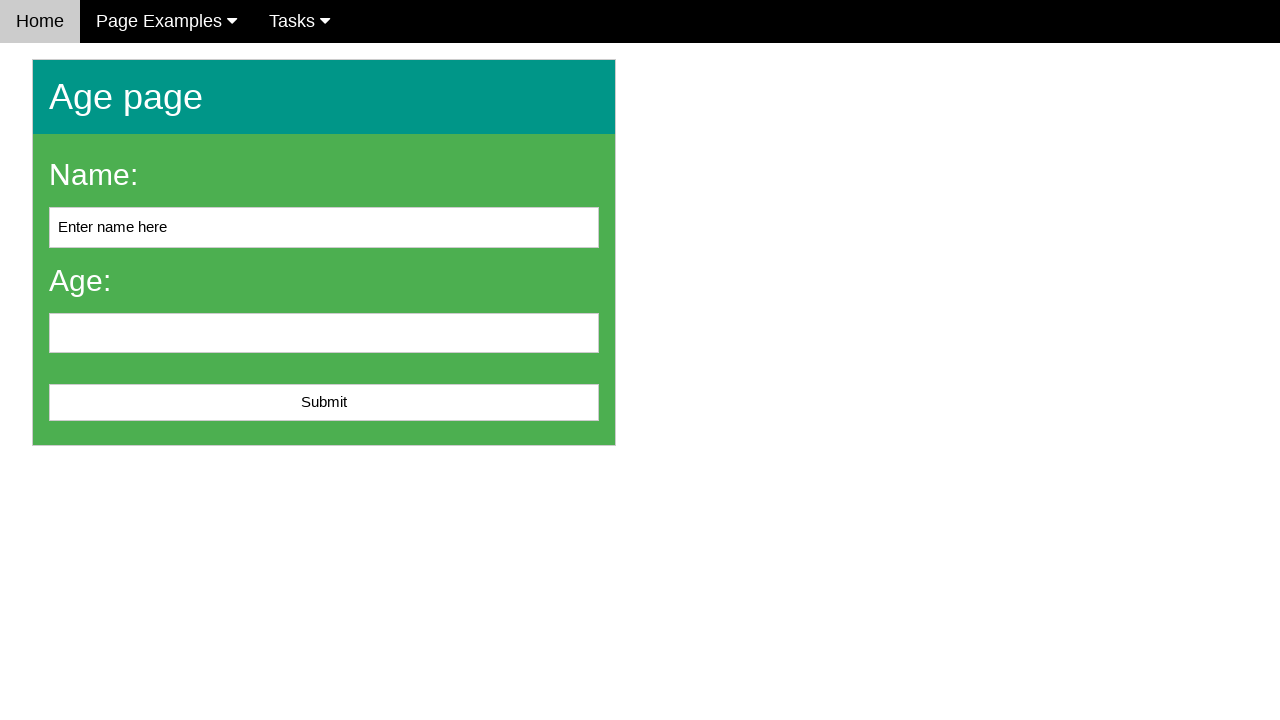

Entered 'Egils' in the name field on #name
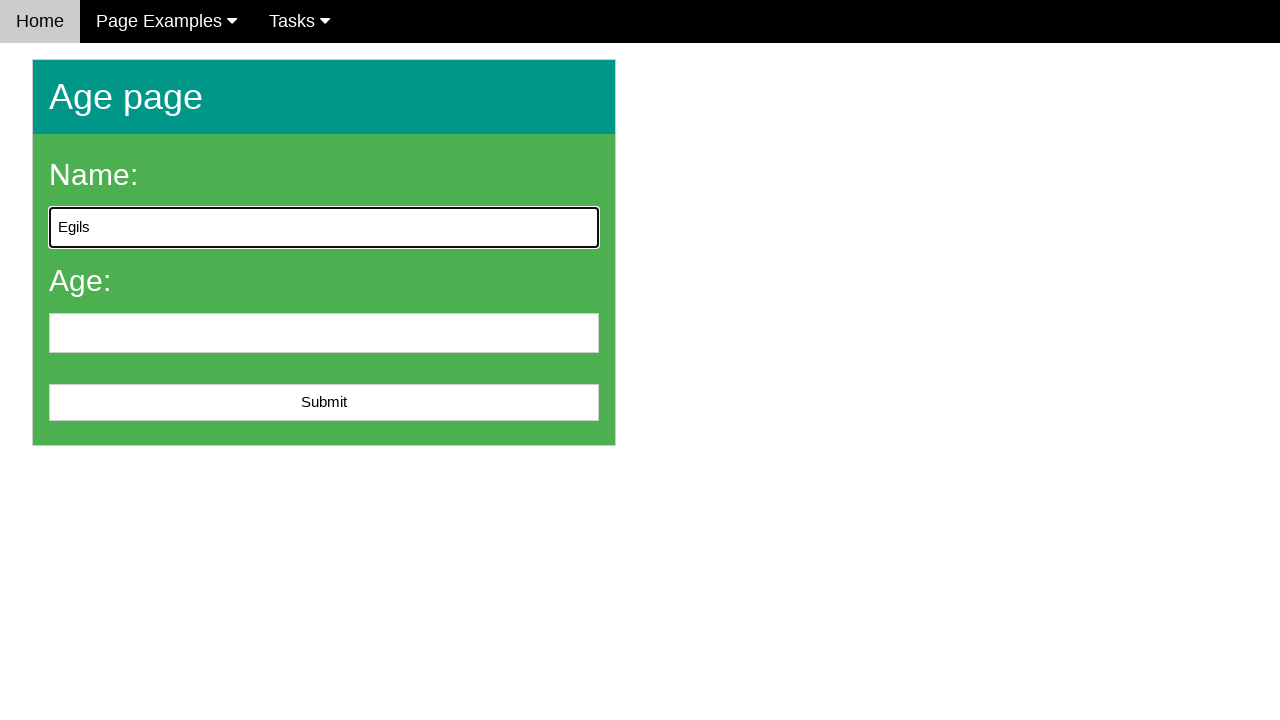

Entered '27' in the age field on #age
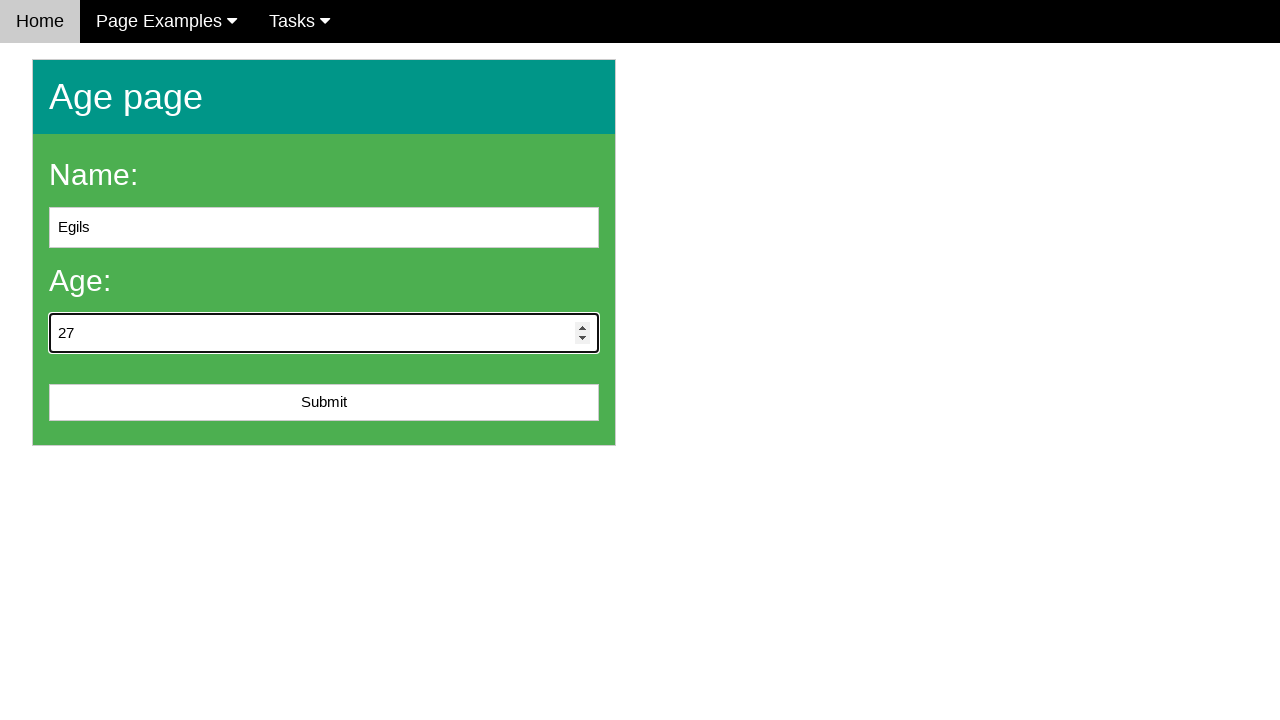

Clicked submit button to submit the age form at (324, 403) on #submit
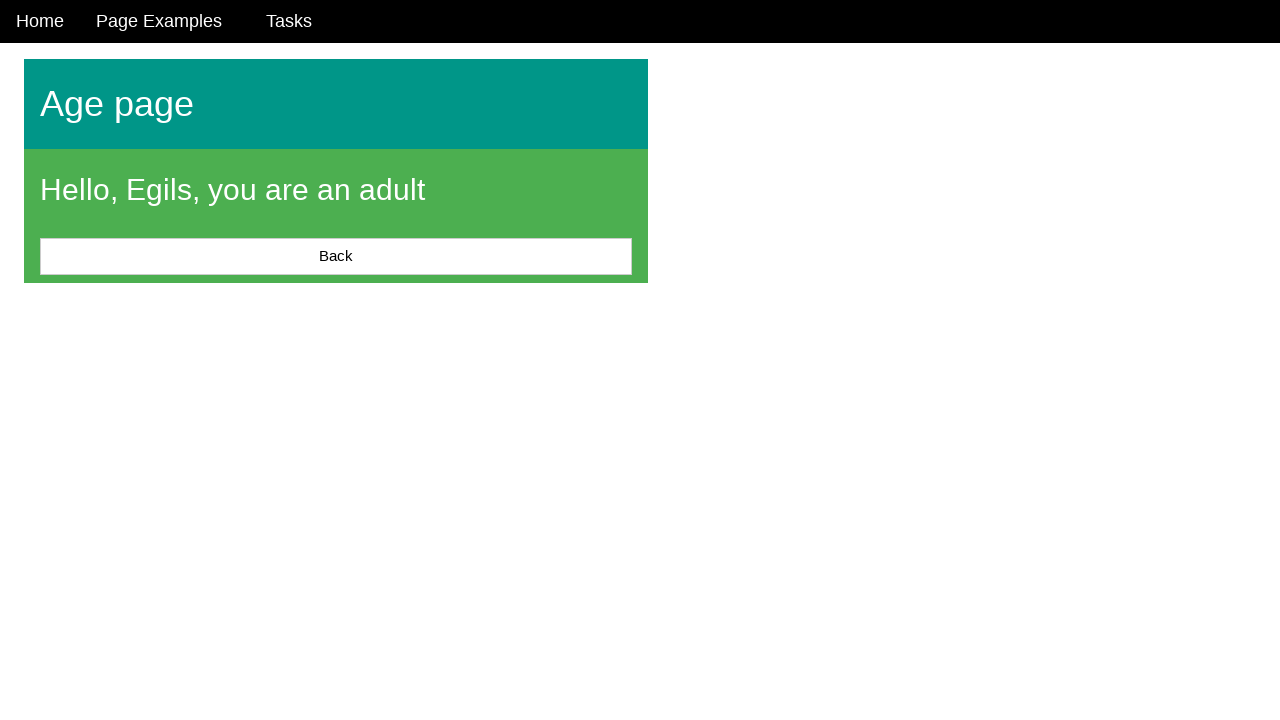

Result message element loaded
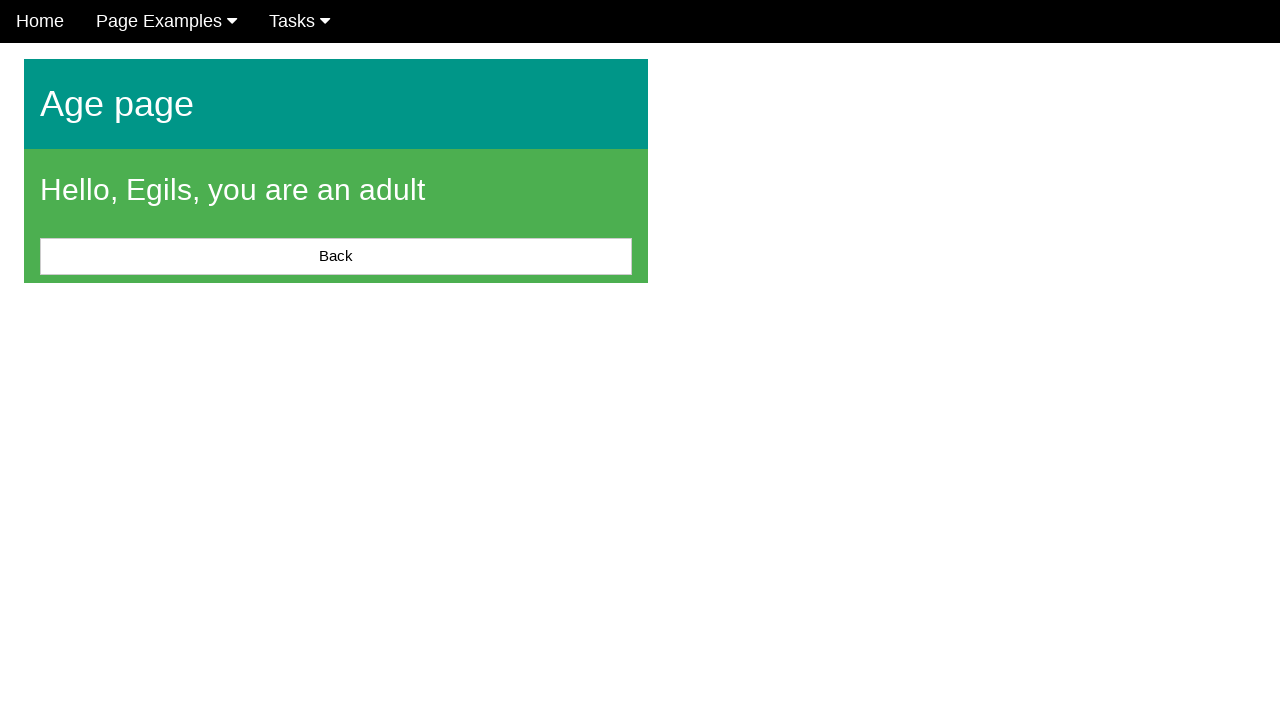

Retrieved message text content
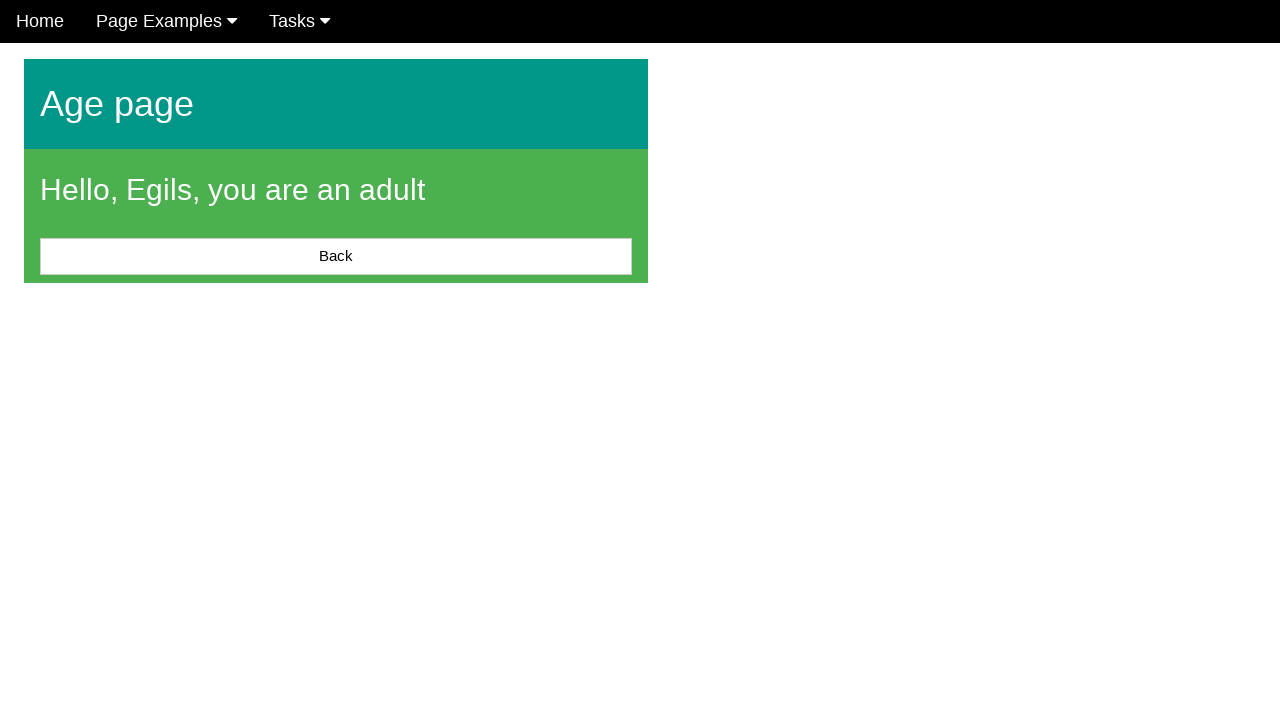

Verified adult message is displayed correctly
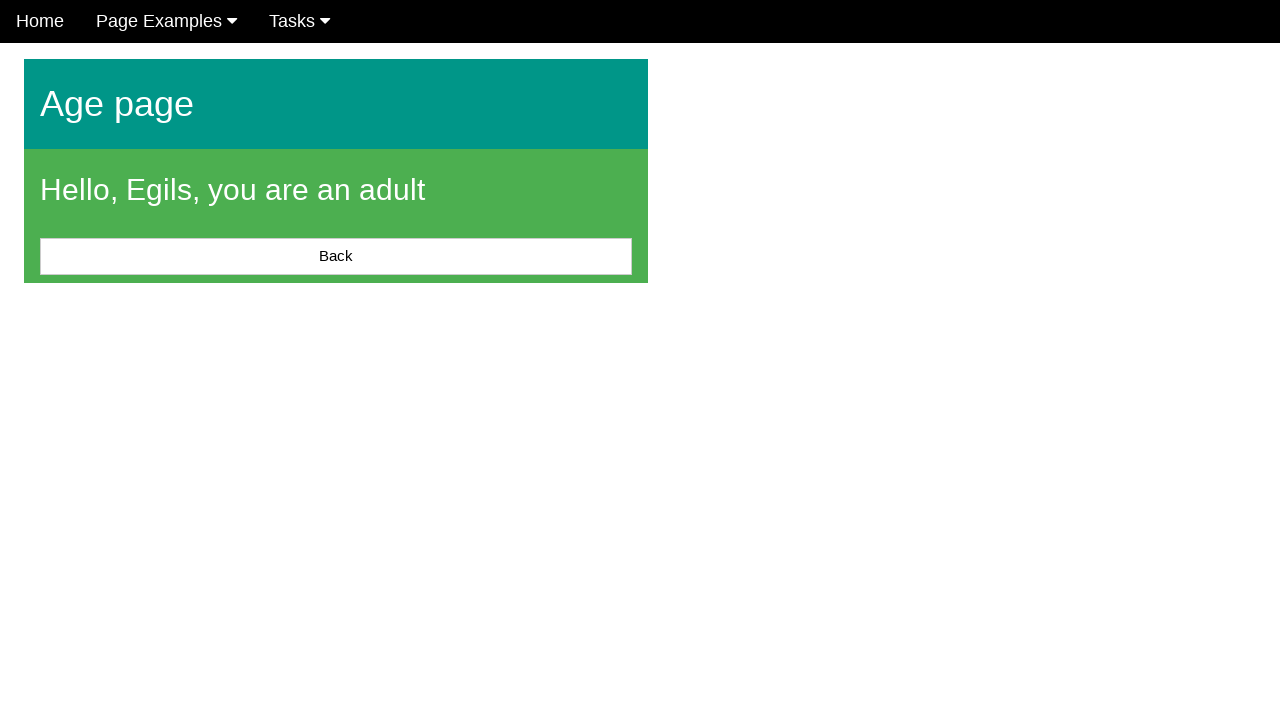

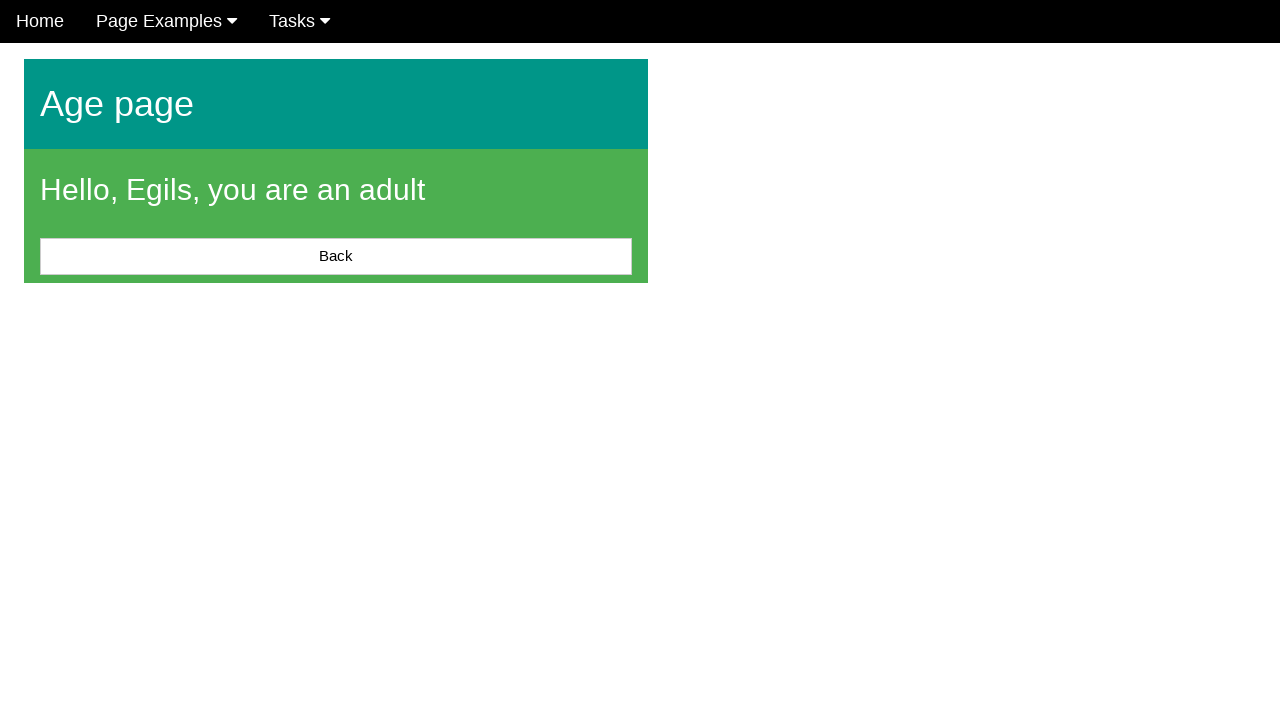